Opens APGVB bank website to verify the page loads correctly

Starting URL: https://apgvb.in/

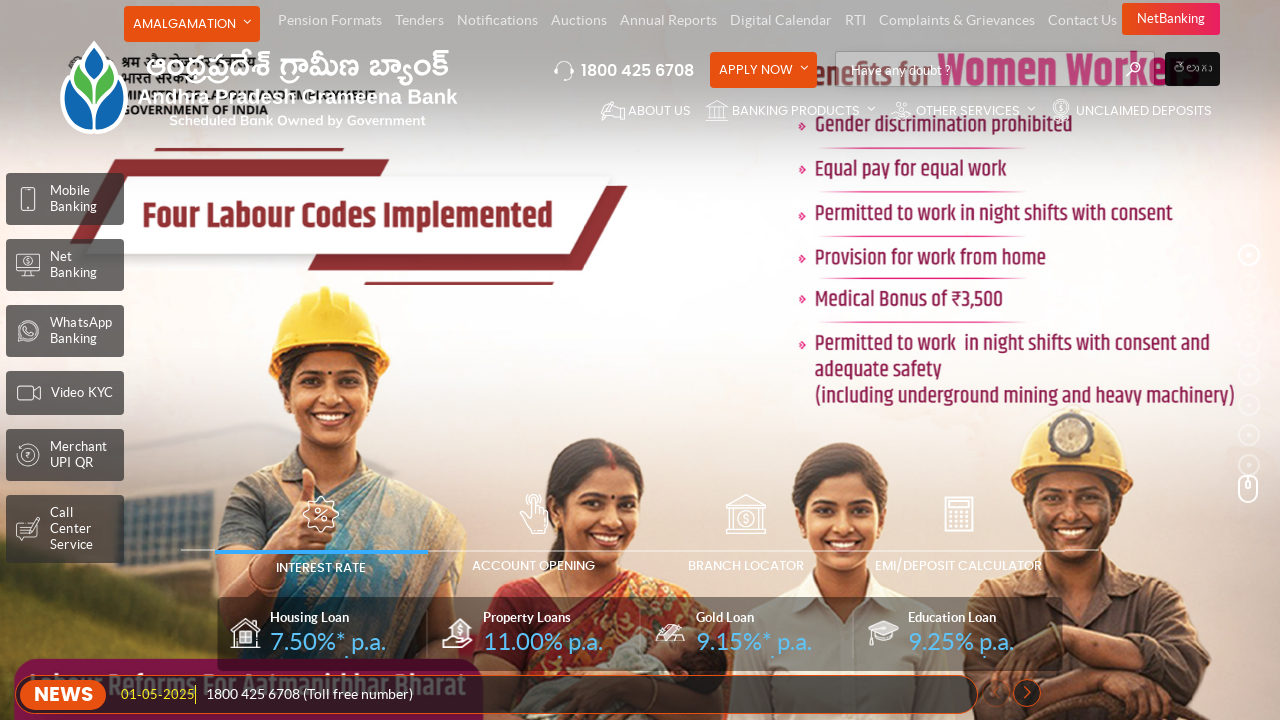

APGVB bank website loaded successfully - DOM content ready
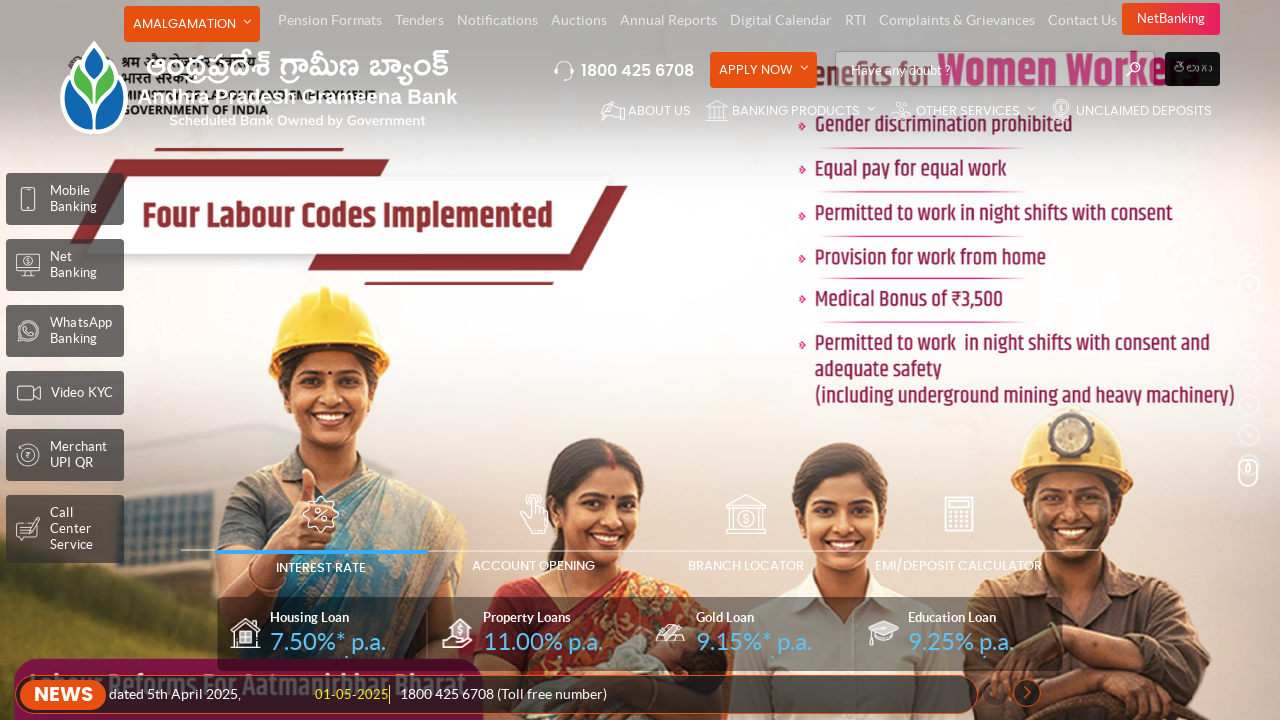

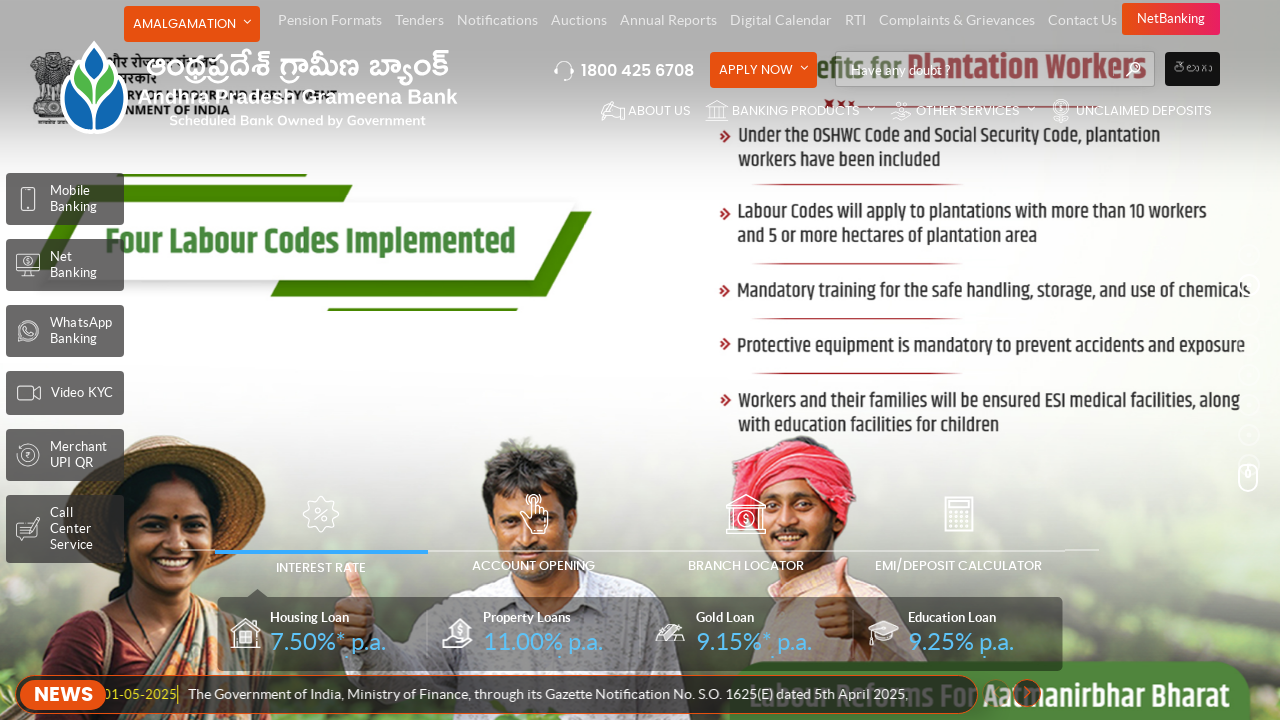